Tests that an unsaved change to an employee name doesn't persist when switching between employees

Starting URL: https://devmountain-qa.github.io/employee-manager/1.2_Version/index.html

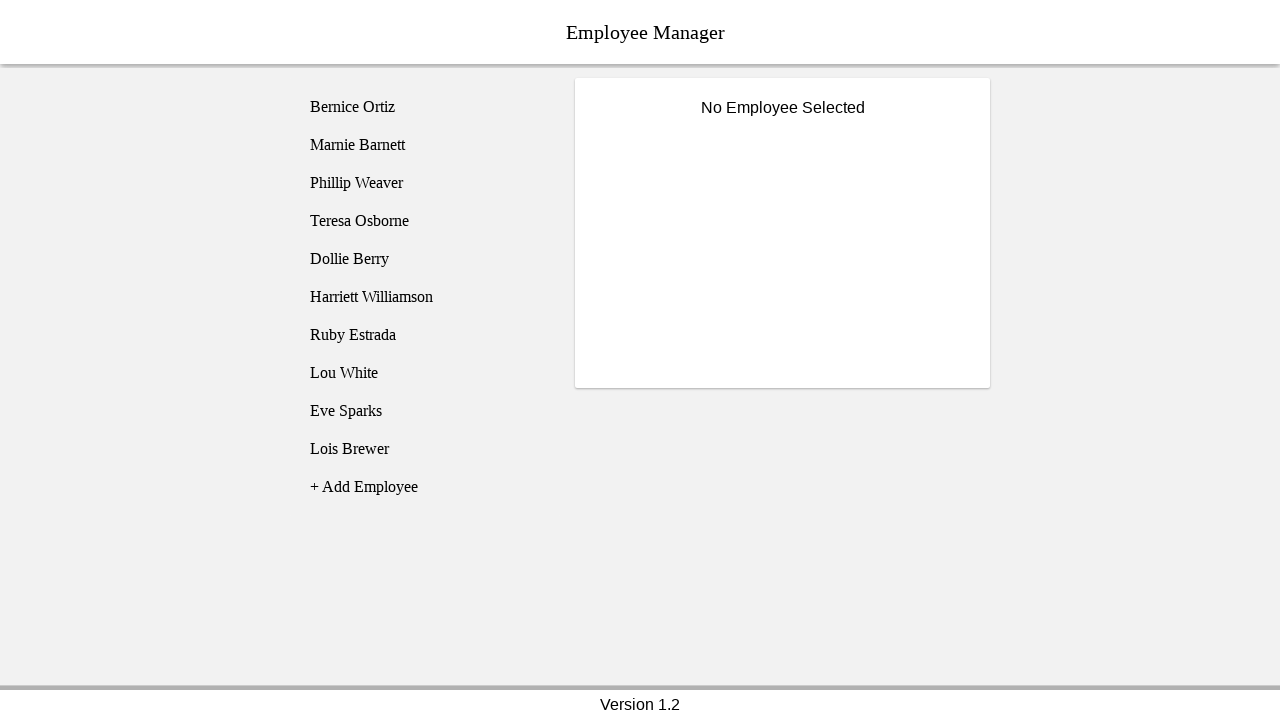

Clicked on Bernice Ortiz employee at (425, 107) on [name='employee1']
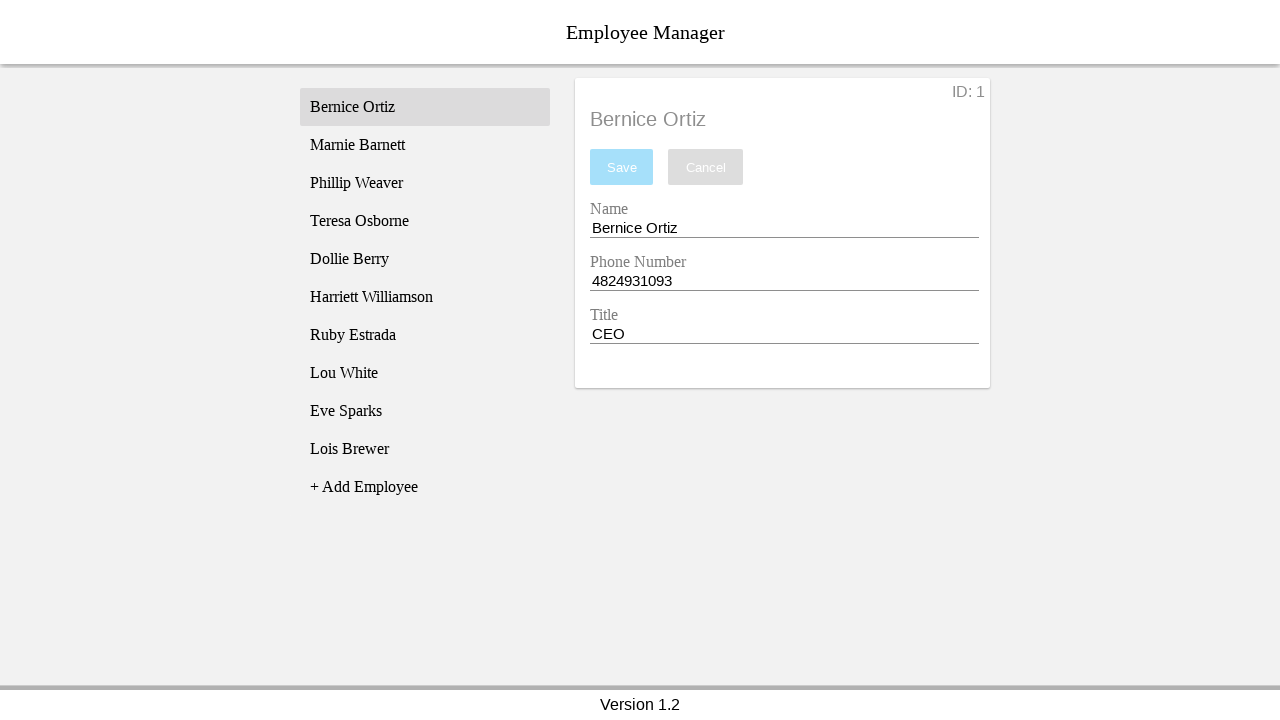

Name input field became visible
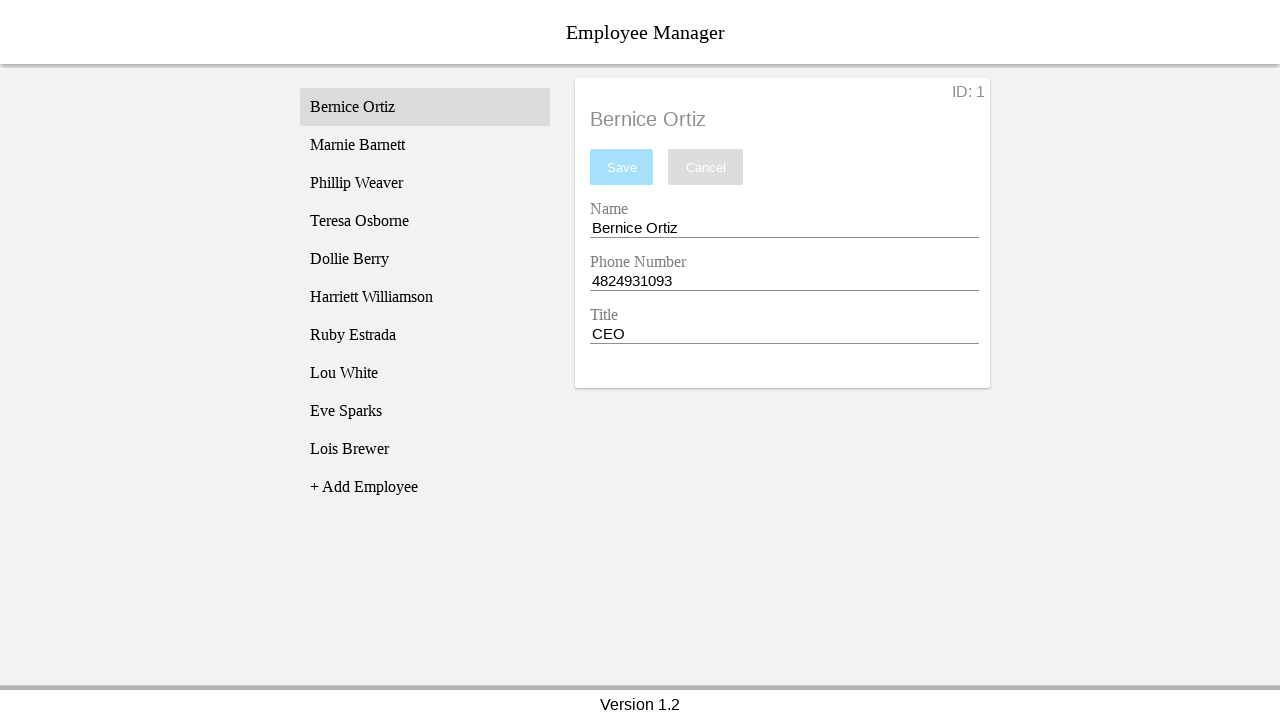

Filled name field with 'Test Name' without saving on [name='nameEntry']
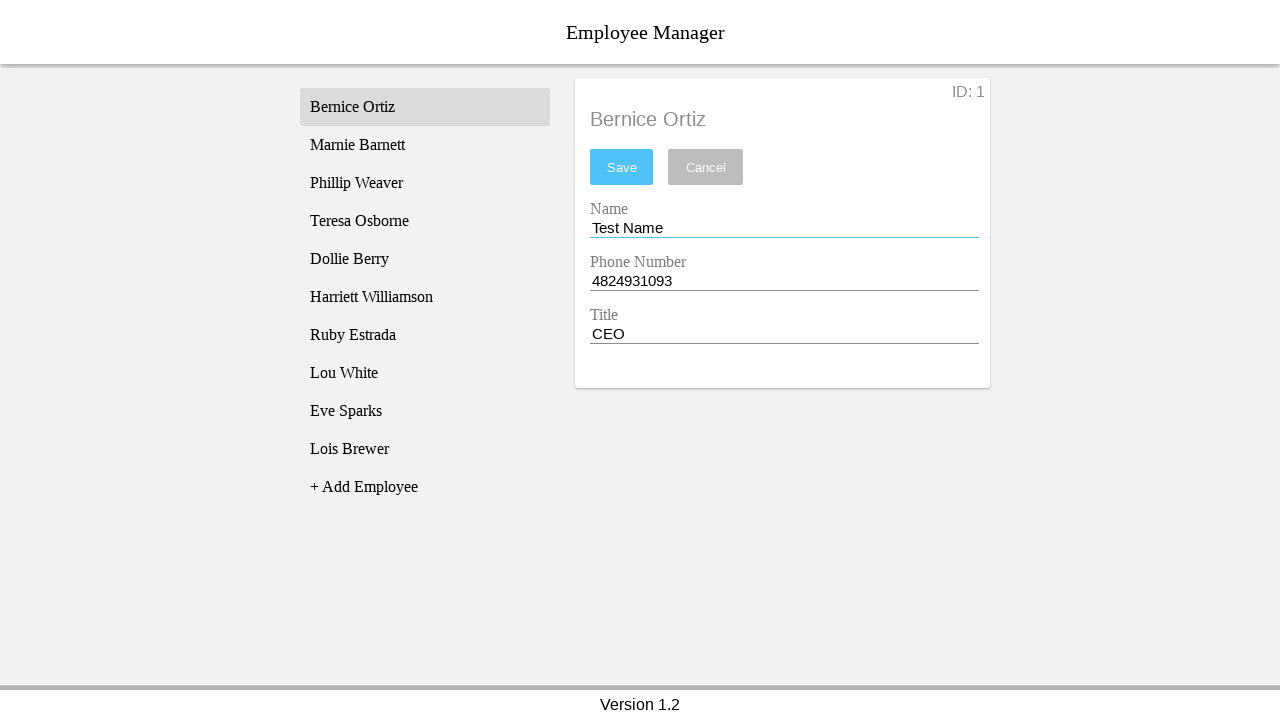

Clicked on Phillip Weaver employee to switch away at (425, 183) on [name='employee3']
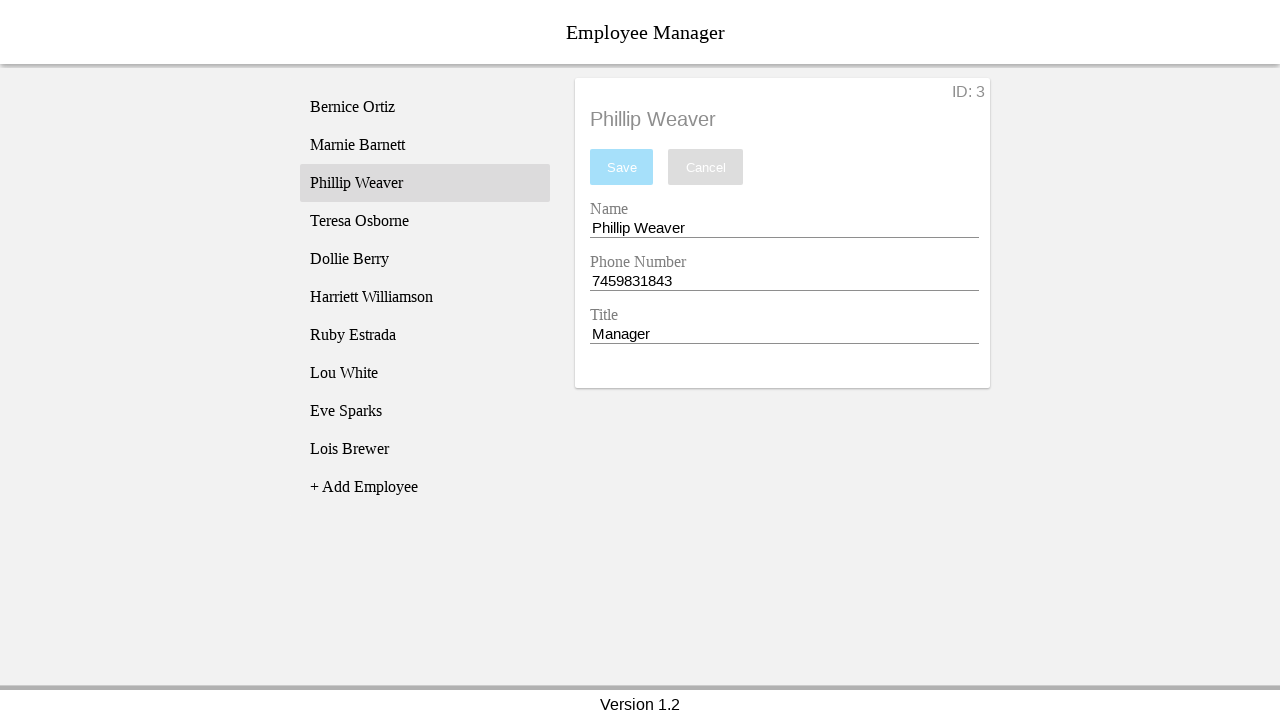

Phillip Weaver profile displayed
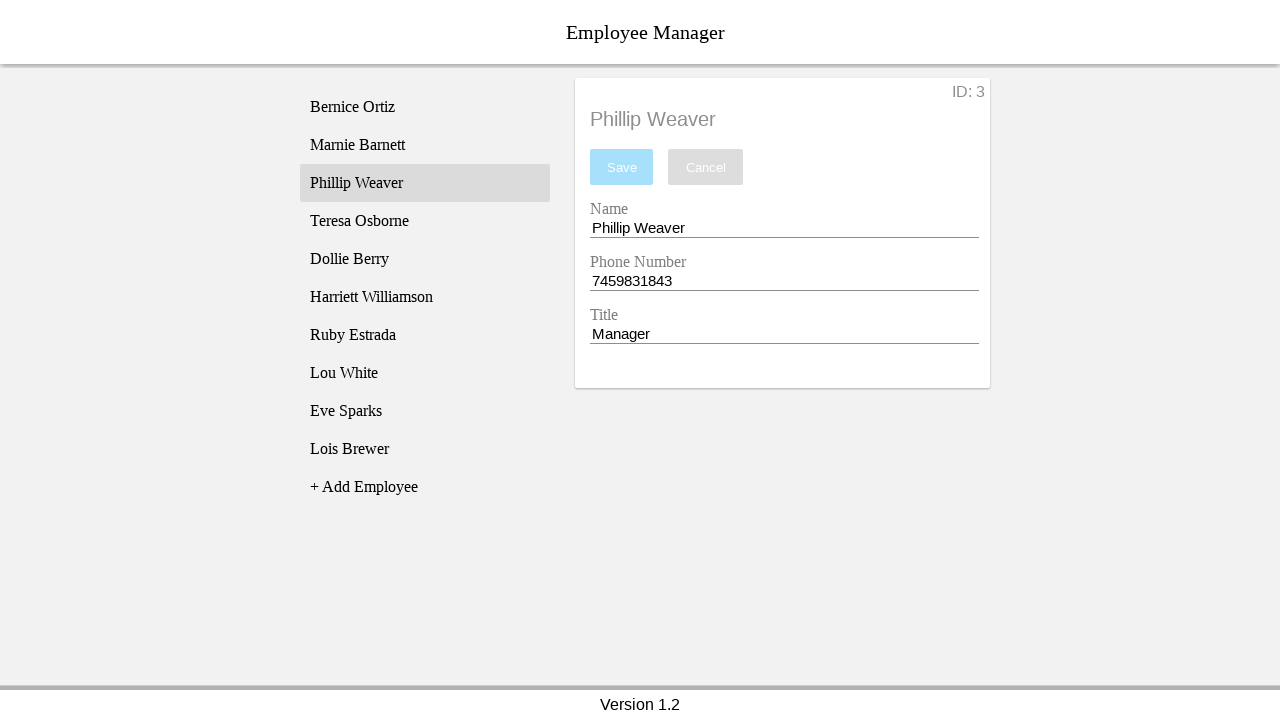

Clicked back on Bernice Ortiz employee at (425, 107) on [name='employee1']
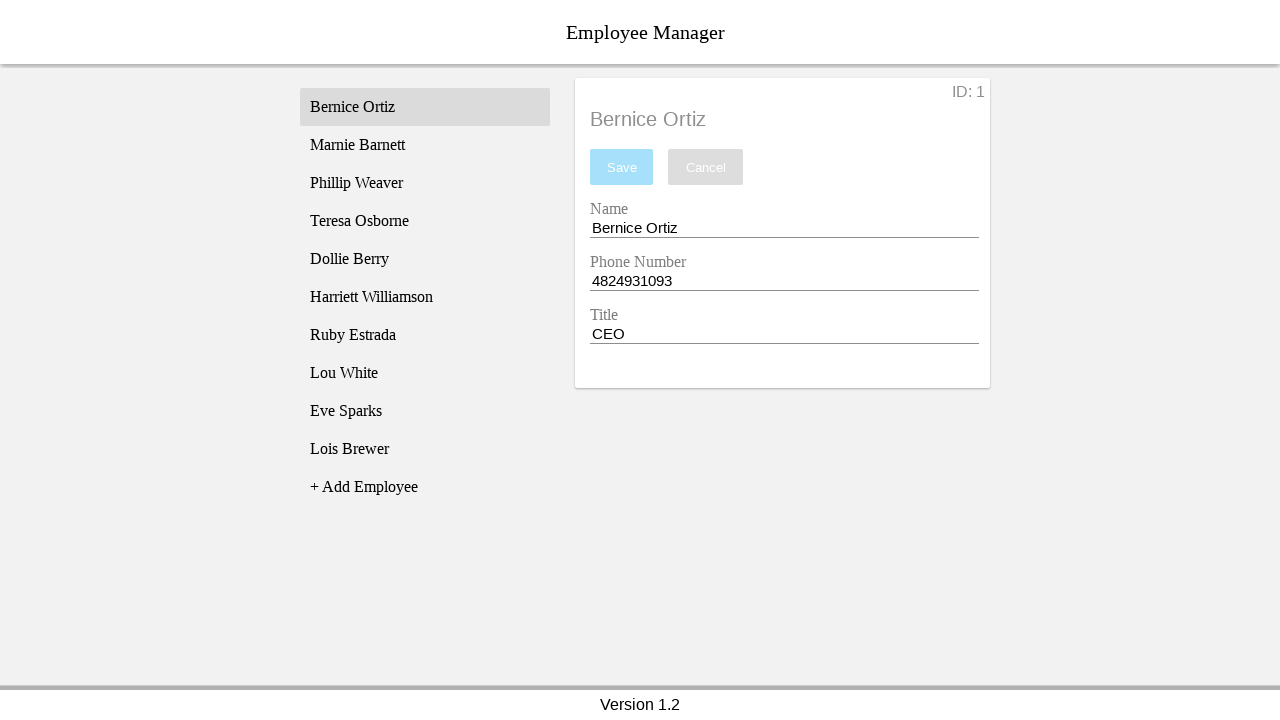

Bernice Ortiz profile displayed again
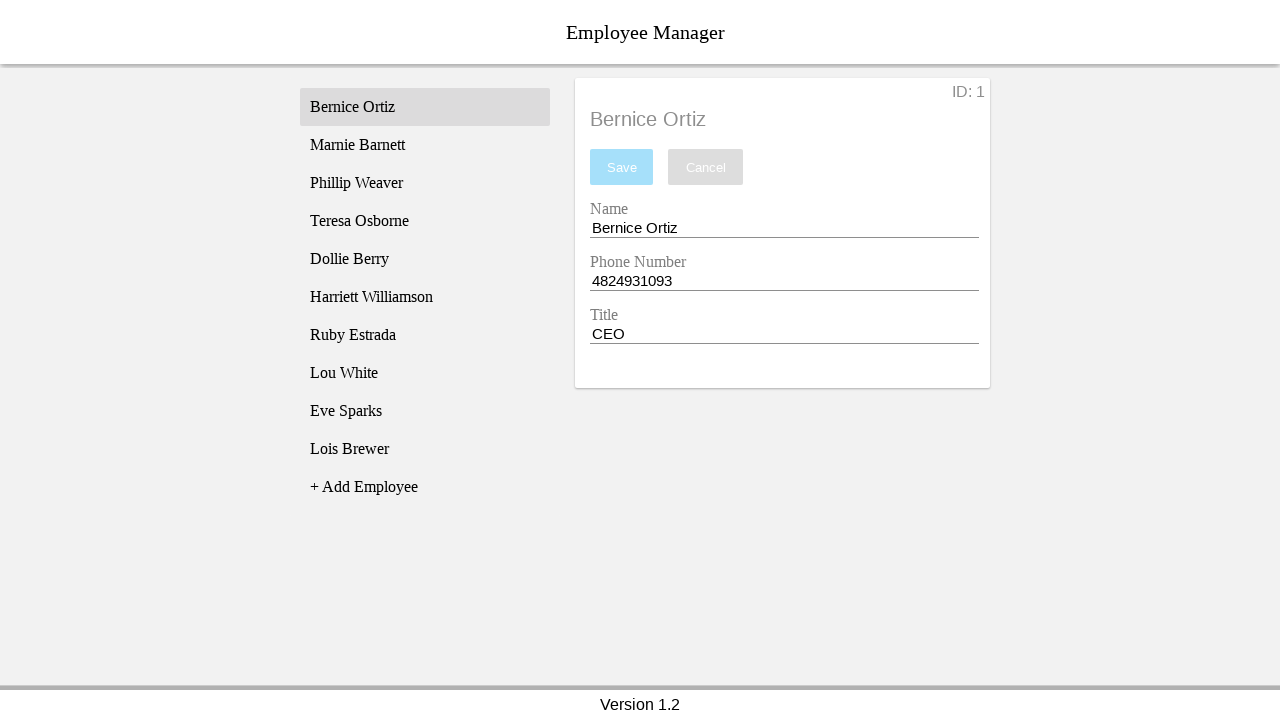

Verified that unsaved change did not persist - name field shows original 'Bernice Ortiz'
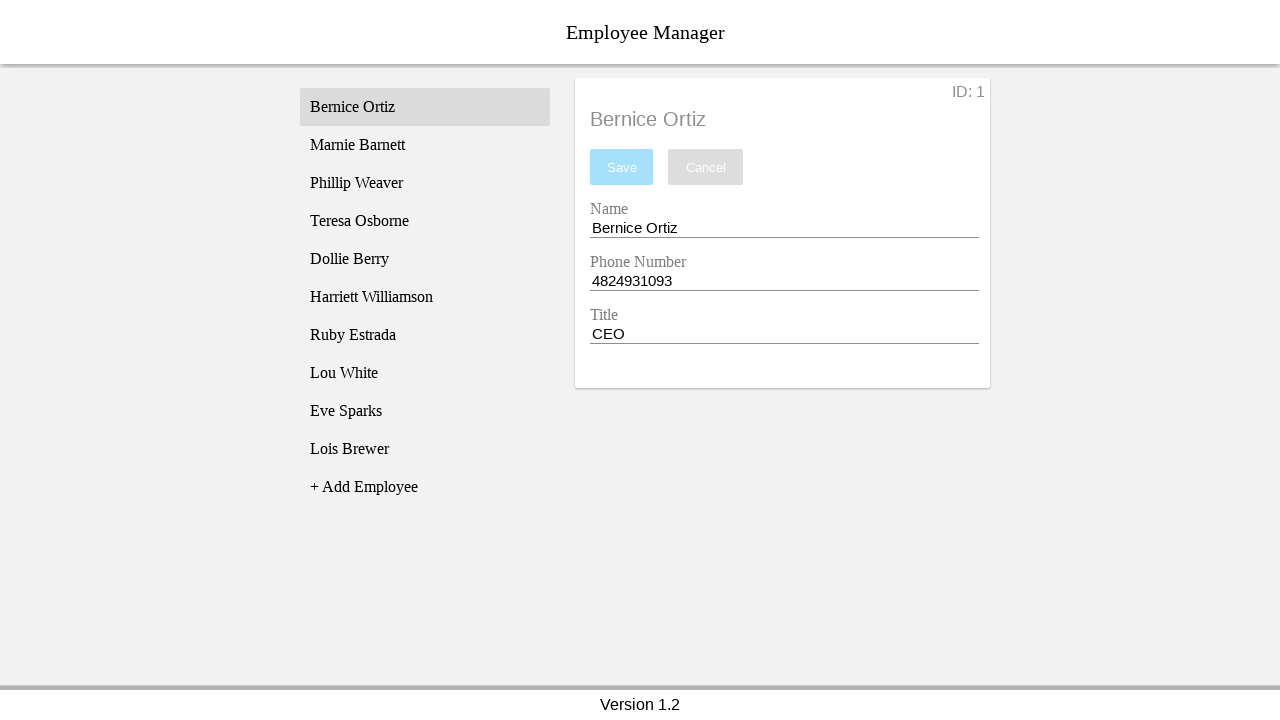

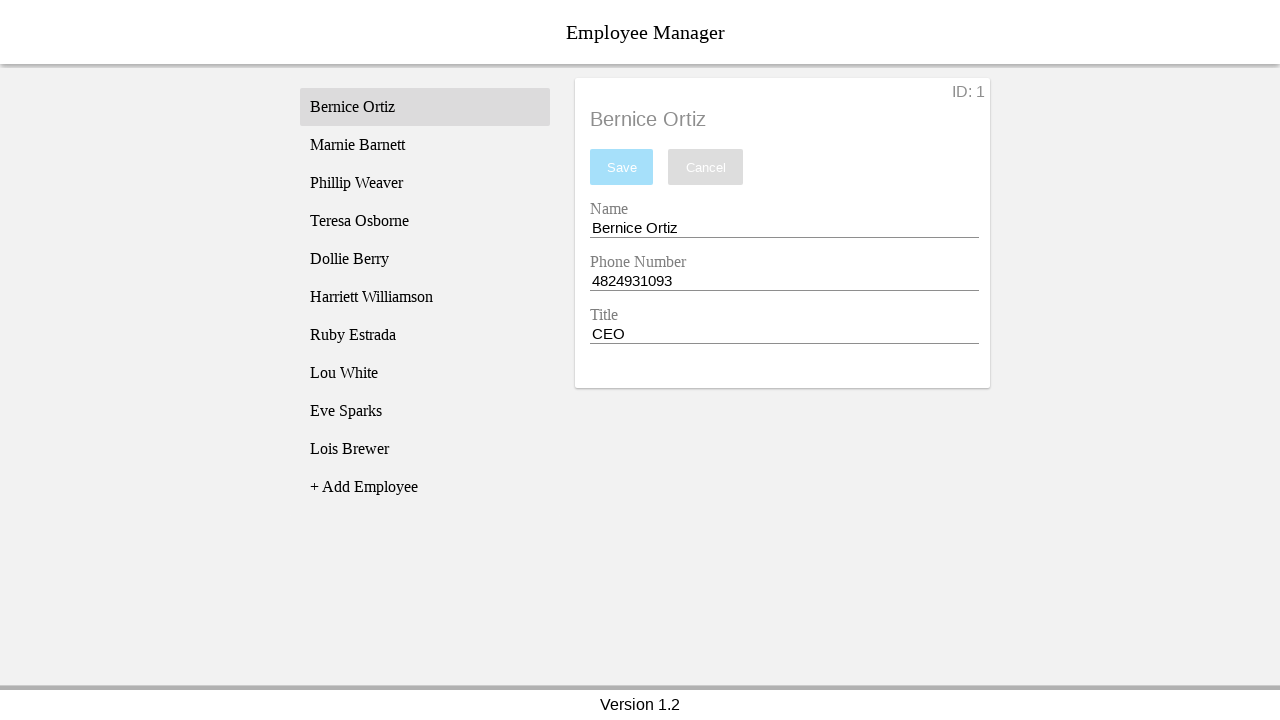